Tests slider functionality by dragging the slider element to change its value

Starting URL: https://demoqa.com/slider

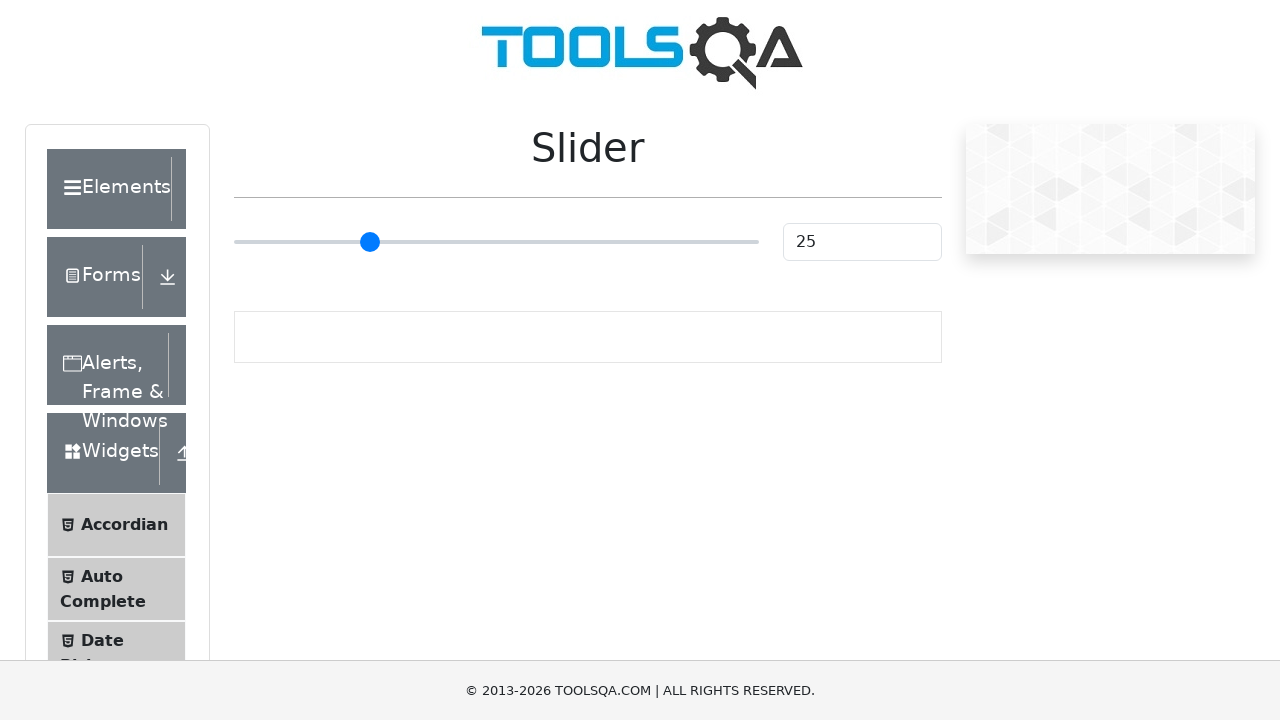

Located the slider element
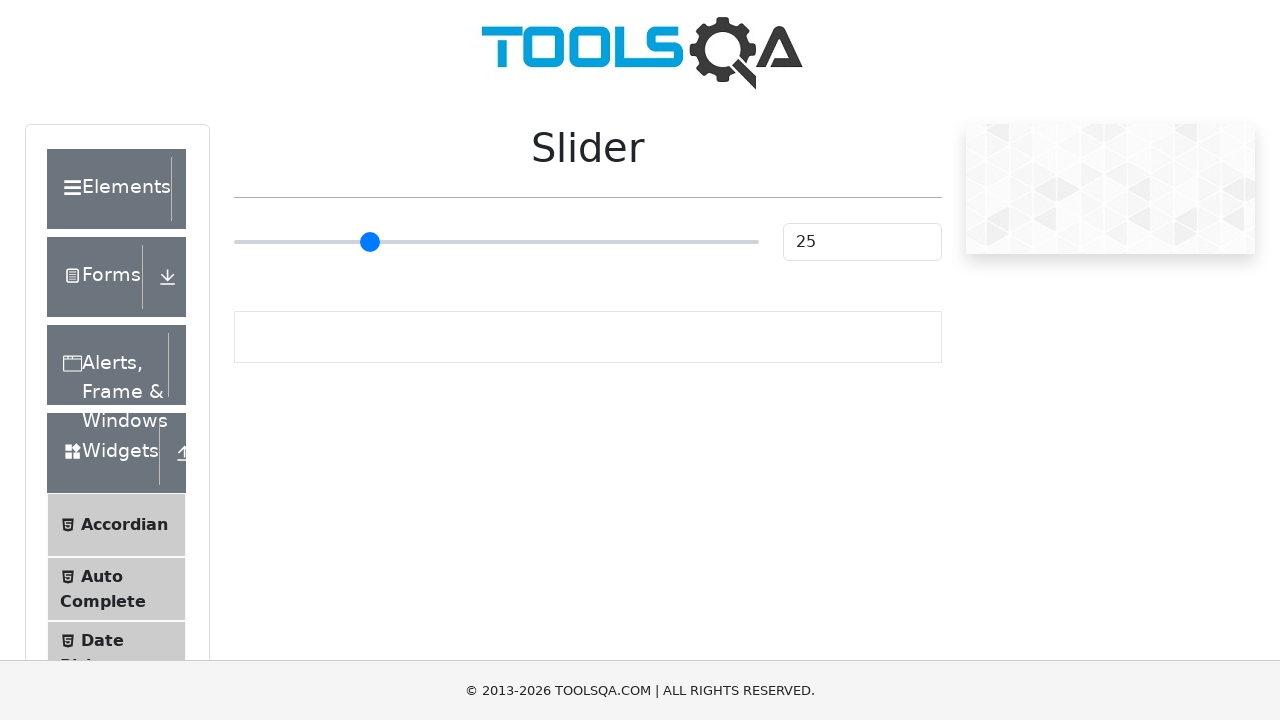

Slider element is now visible
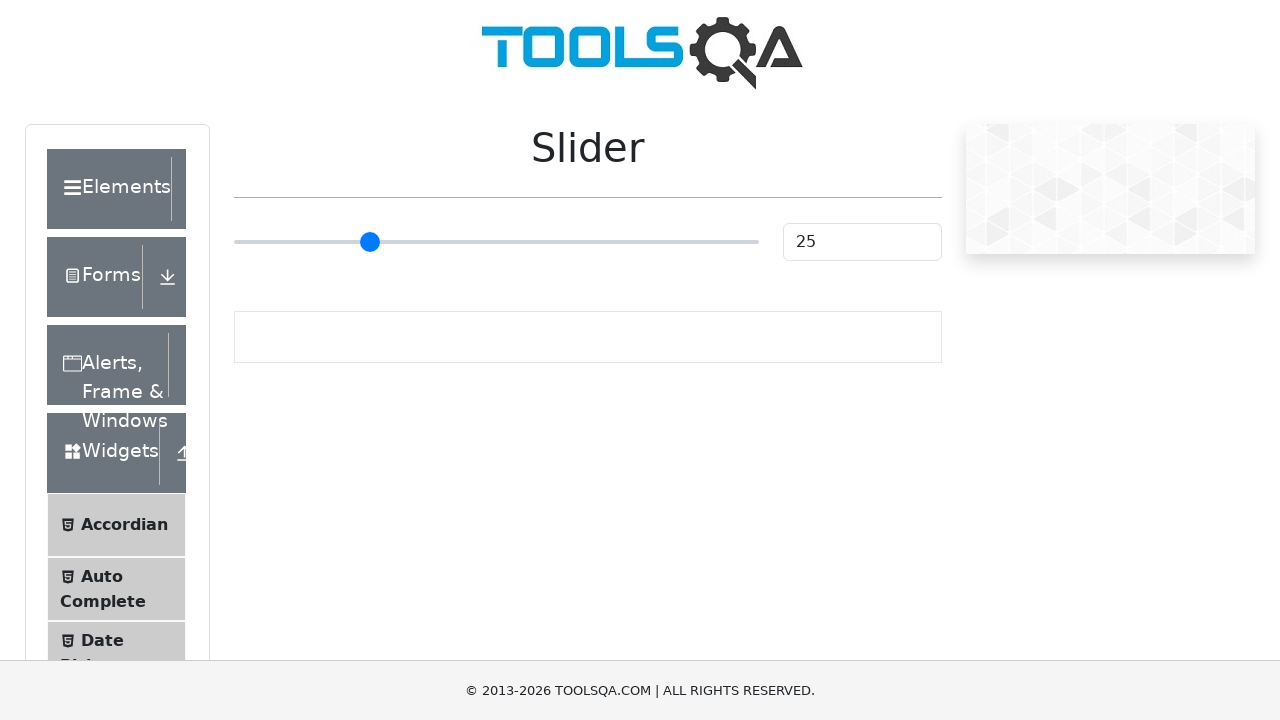

Retrieved slider bounding box for drag calculation
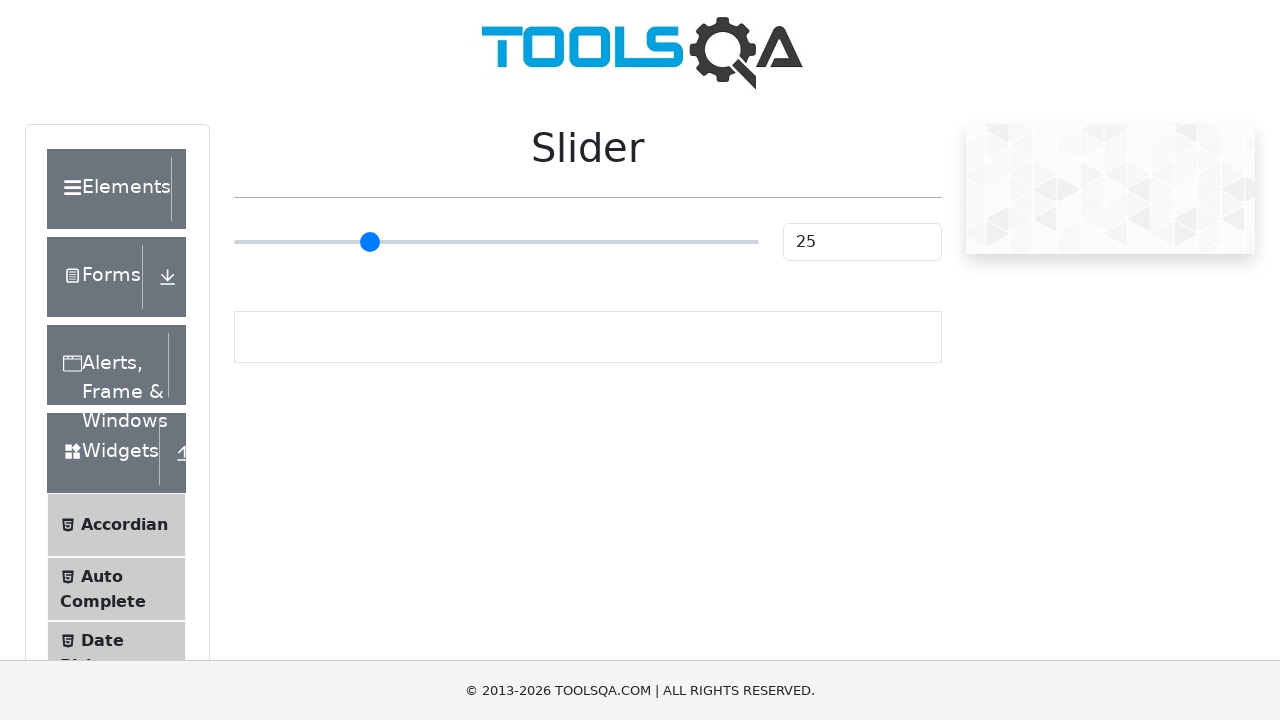

Moved mouse to slider center position at (496, 242)
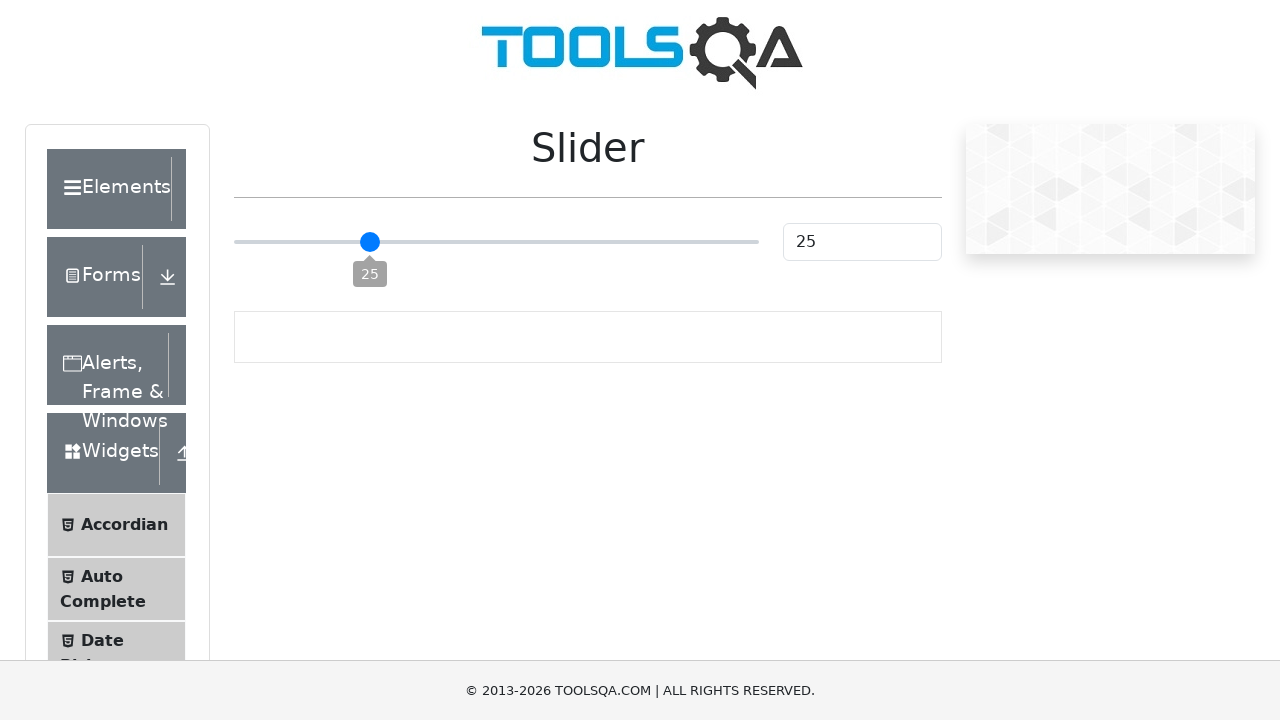

Pressed mouse button down on slider at (496, 242)
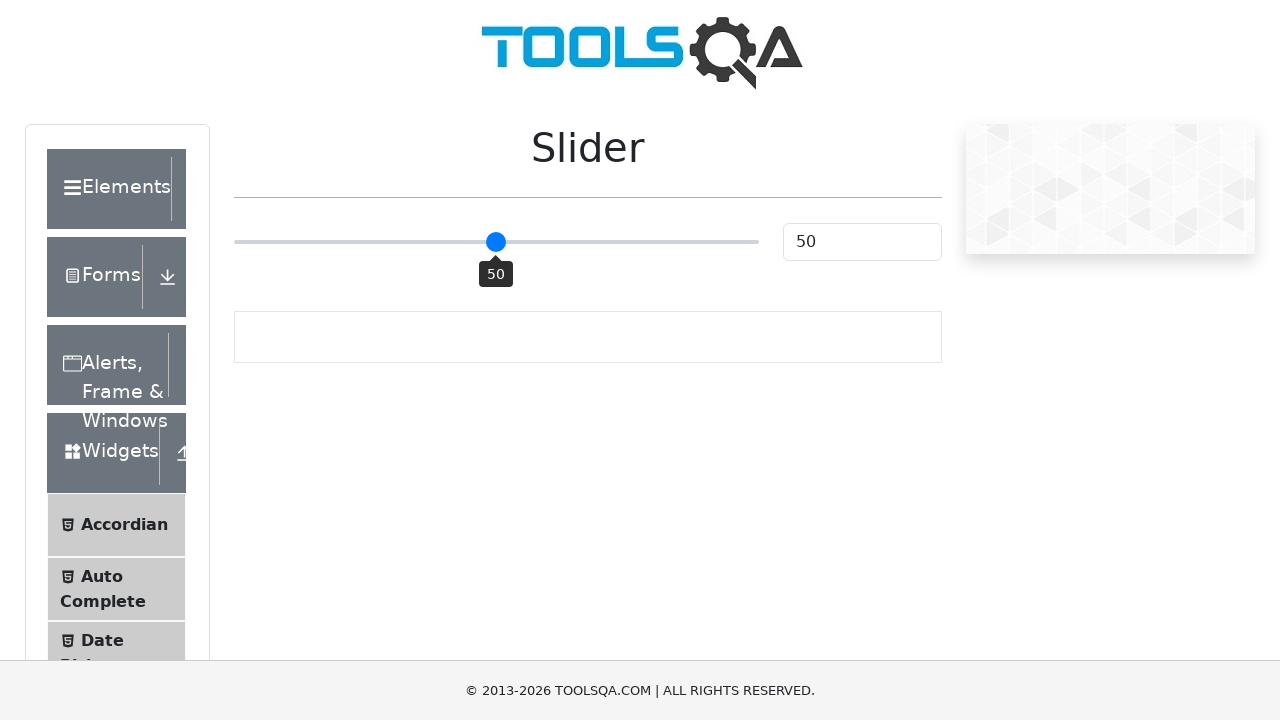

Dragged slider 100 pixels to the right at (596, 242)
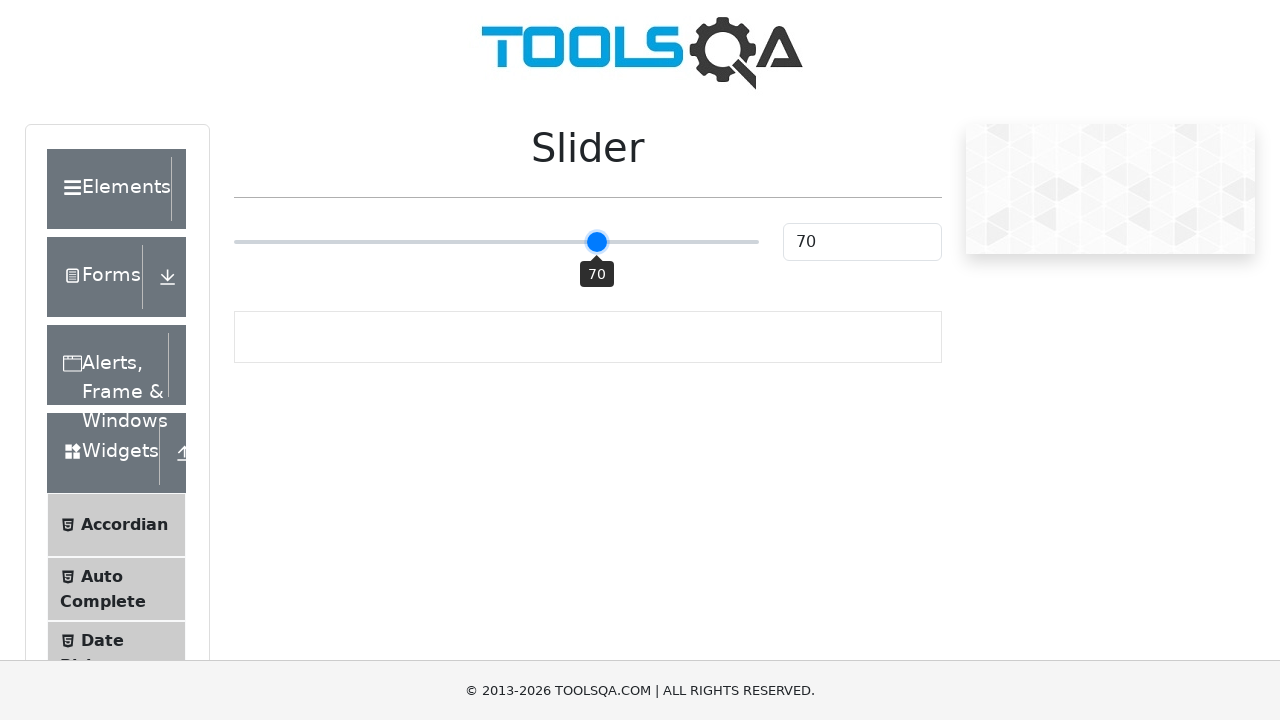

Released mouse button to complete slider drag operation at (596, 242)
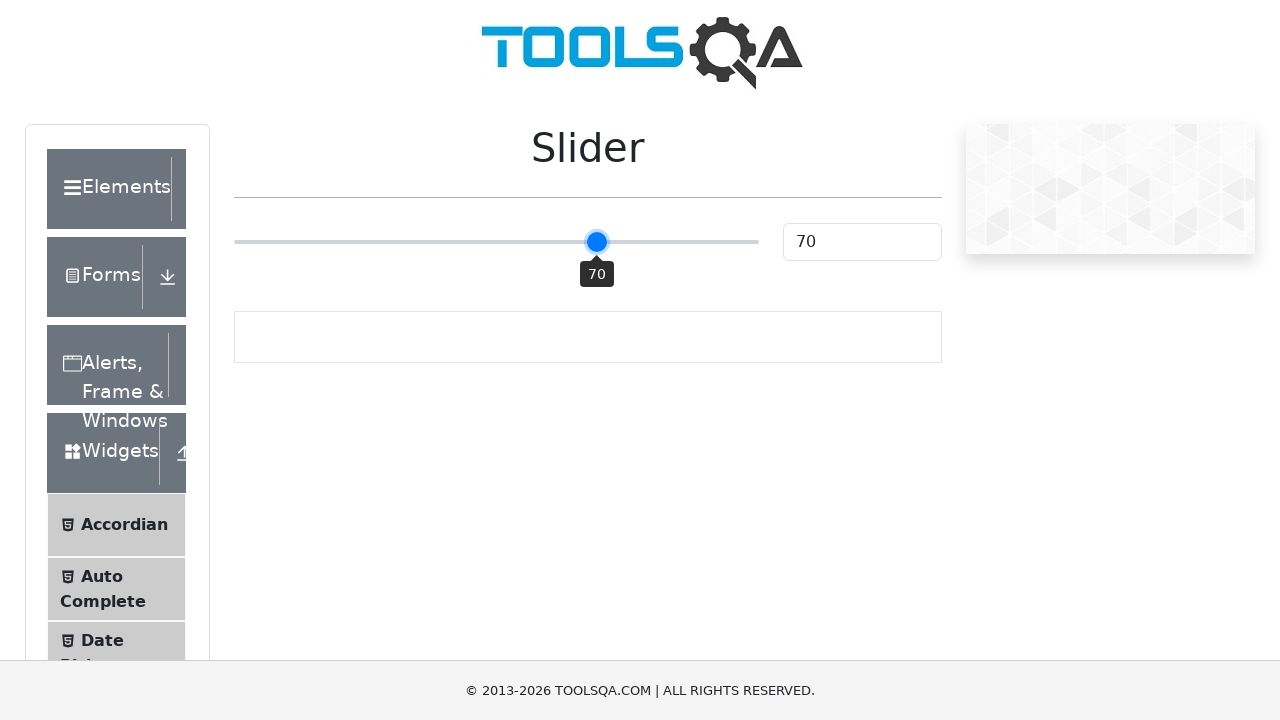

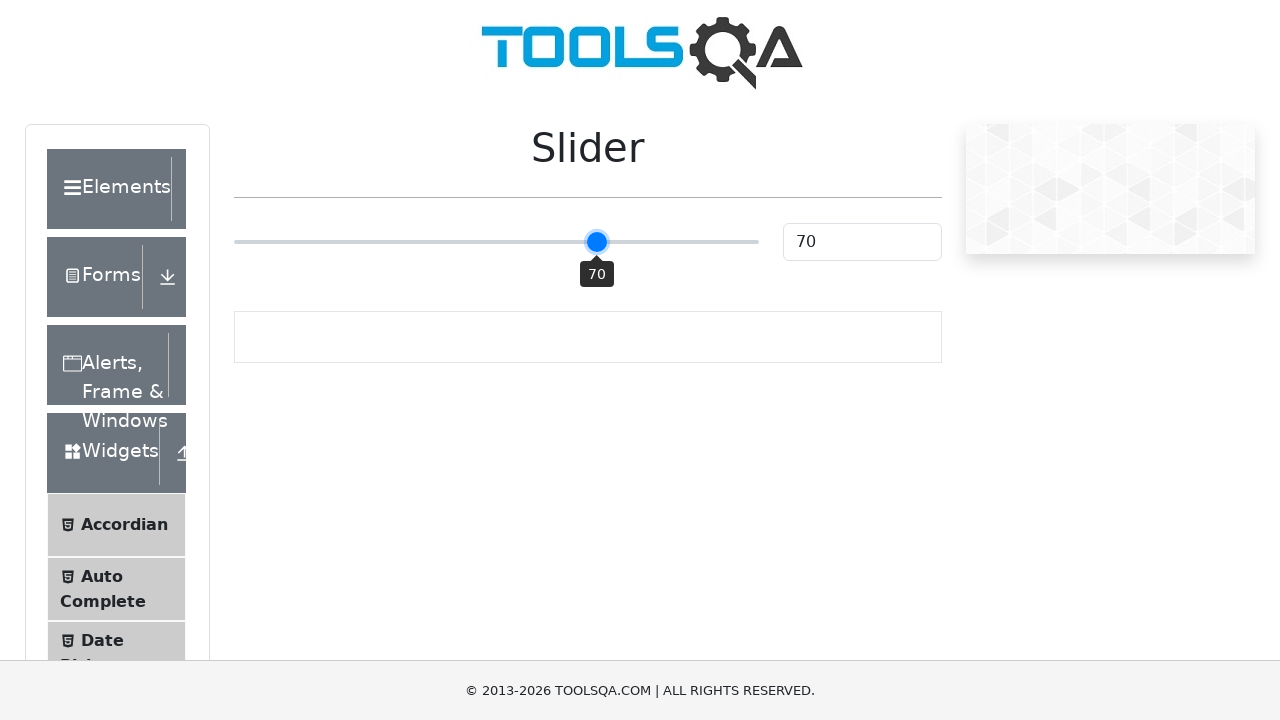